Tests datepicker functionality by clicking on the datepicker input, navigating to the previous month, and selecting the 15th day within an iframe.

Starting URL: https://jqueryui.com/datepicker/

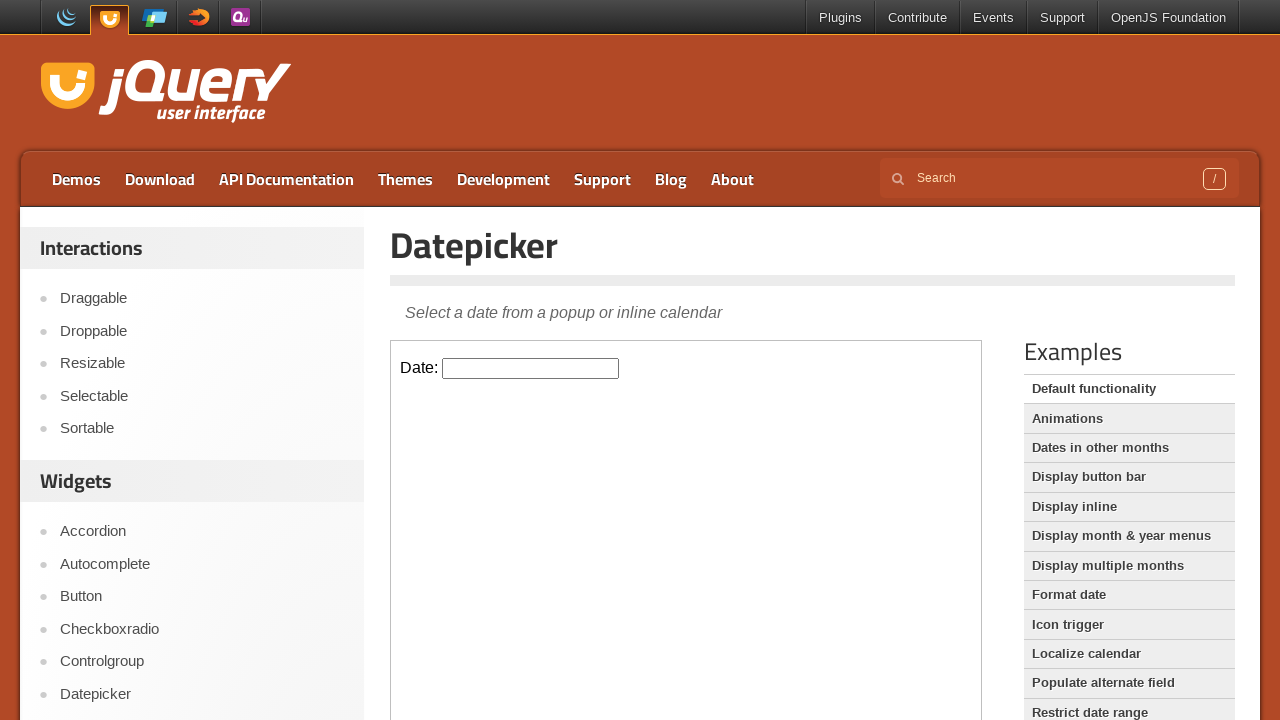

Located the demo-frame iframe containing the datepicker
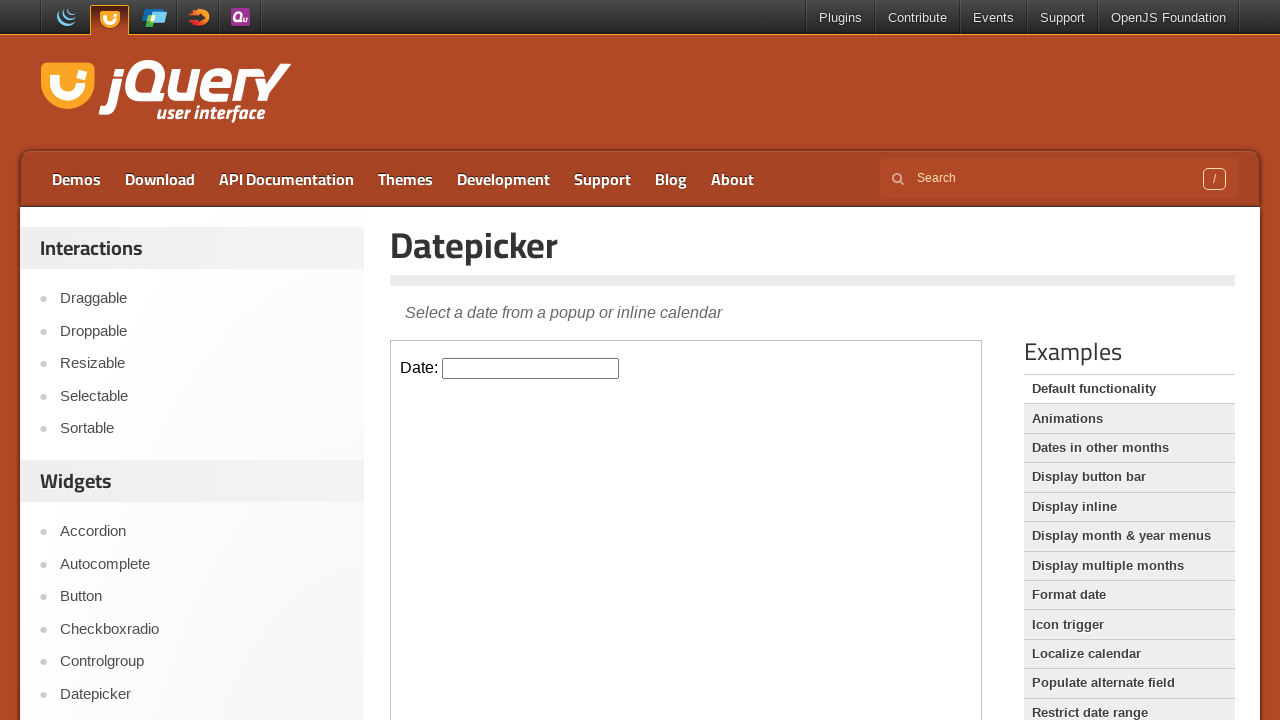

Clicked on the datepicker input to open the calendar at (531, 368) on [class="demo-frame"] >> internal:control=enter-frame >> [id="datepicker"]
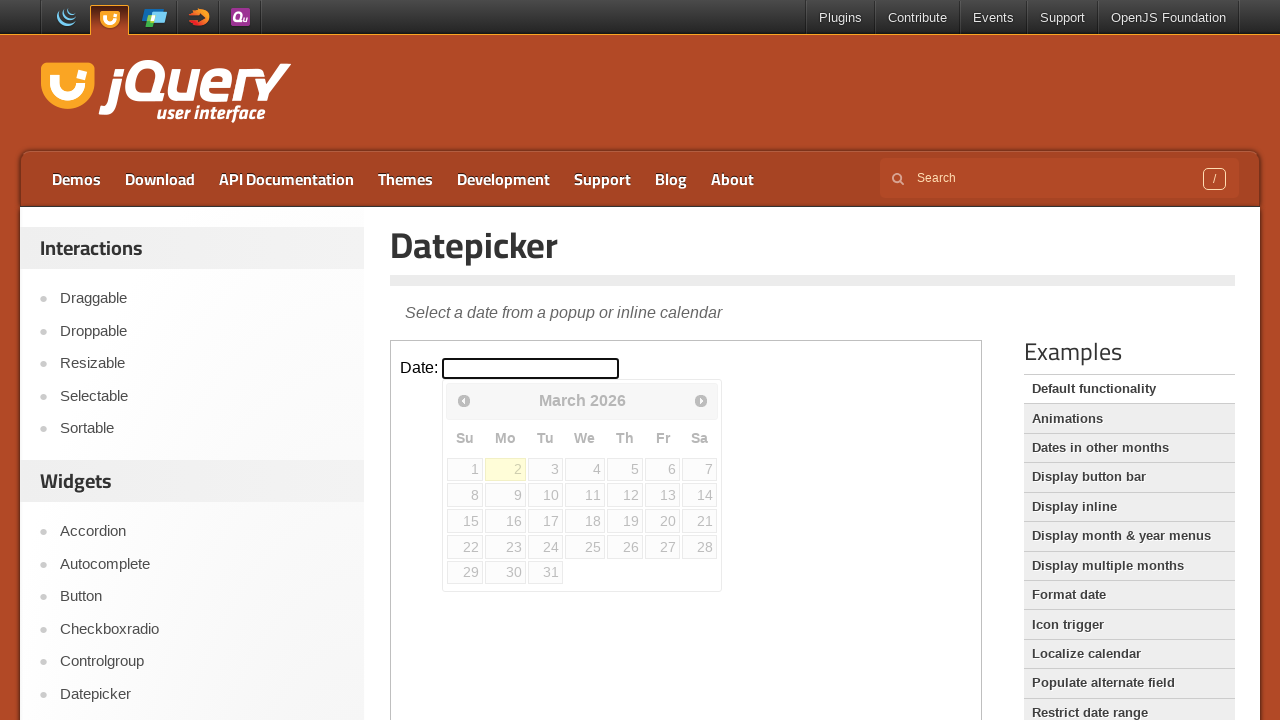

Clicked on the datepicker input again at (531, 368) on [class="demo-frame"] >> internal:control=enter-frame >> [id="datepicker"]
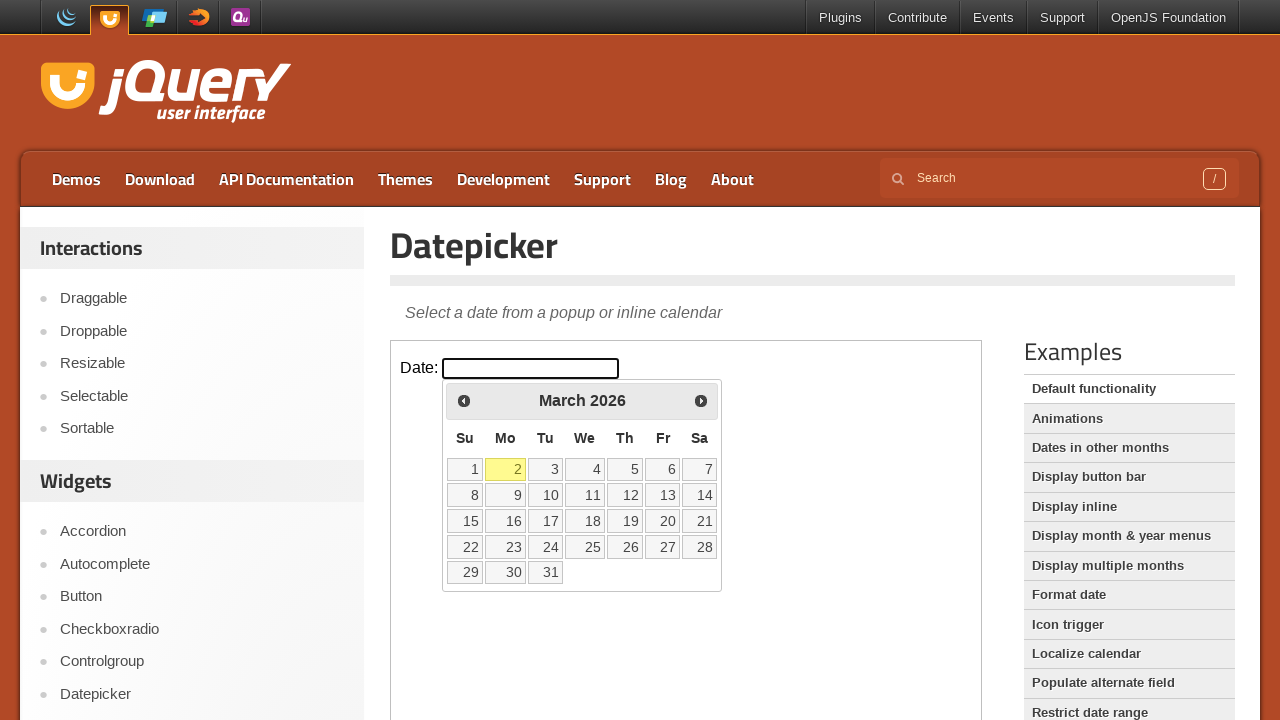

Navigated to the previous month using the prev button at (464, 400) on [class="demo-frame"] >> internal:control=enter-frame >> .ui-datepicker-prev
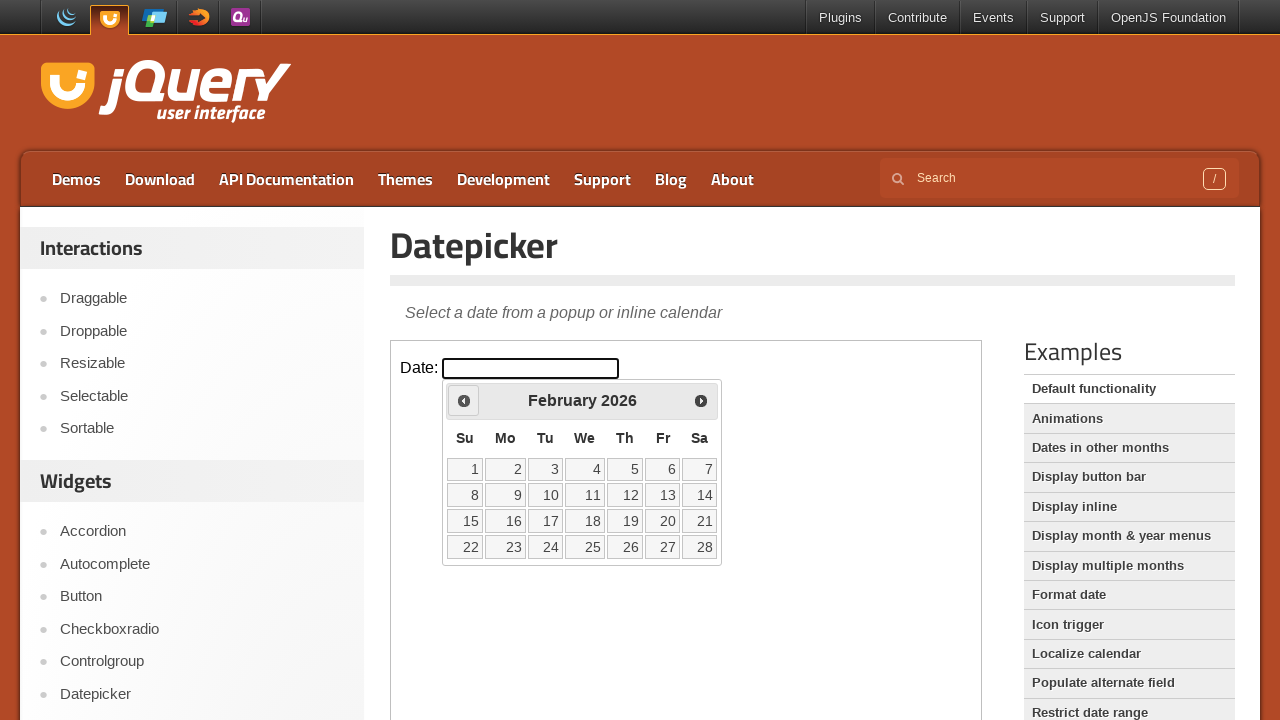

Selected the 15th day from the datepicker calendar at (465, 521) on [class="demo-frame"] >> internal:control=enter-frame >> text="15"
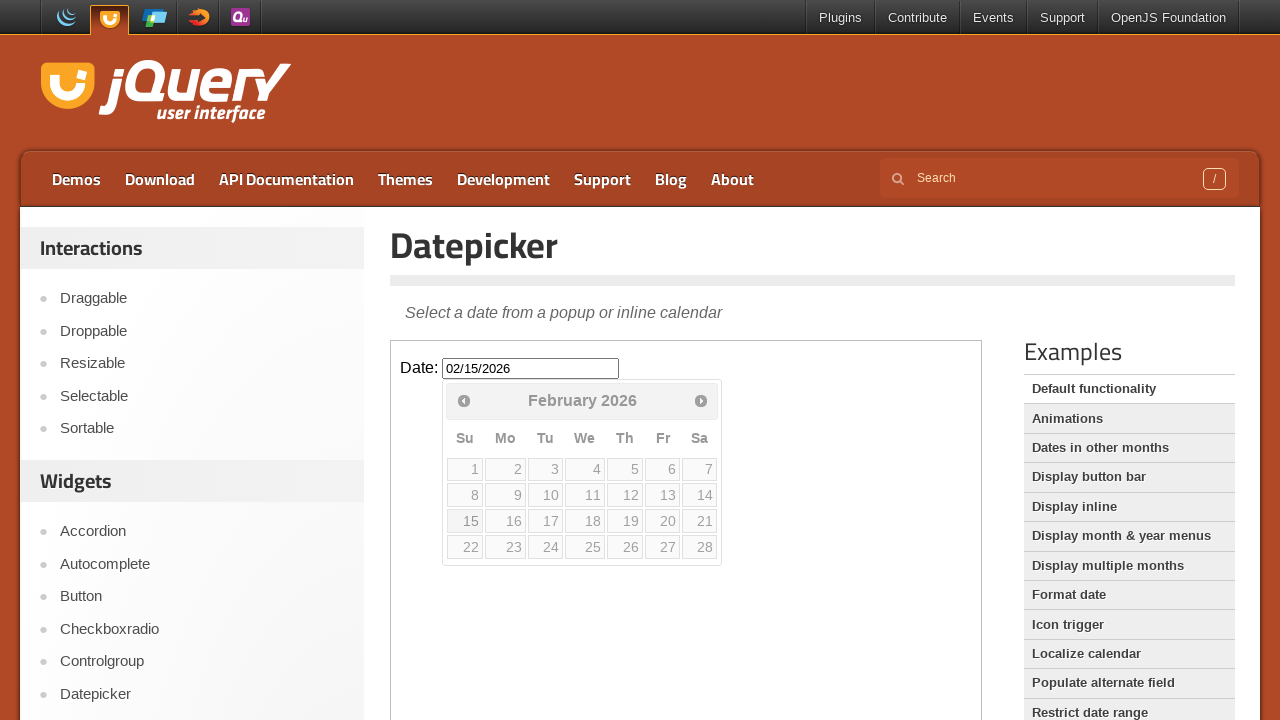

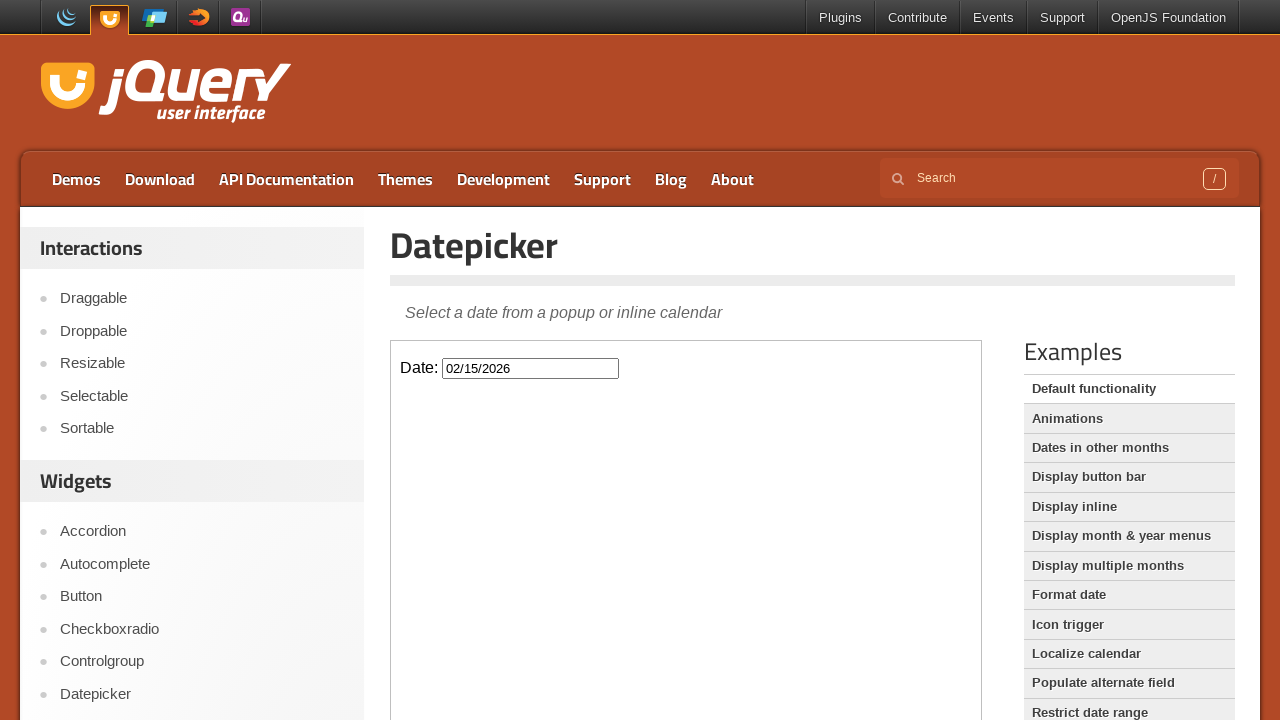